Tests mouse hover functionality by scrolling to hover button and hovering to reveal dropdown menu options

Starting URL: https://rahulshettyacademy.com/AutomationPractice/

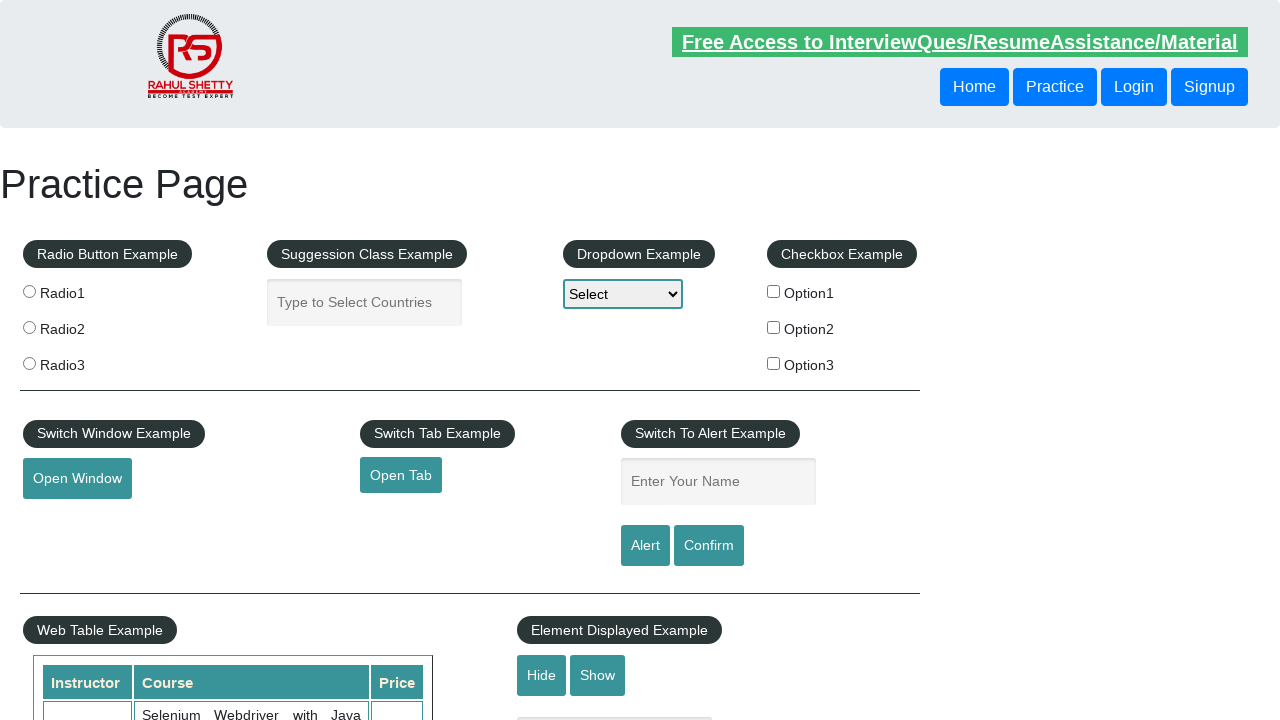

Scrolled down 1000px to reach mouse hover section
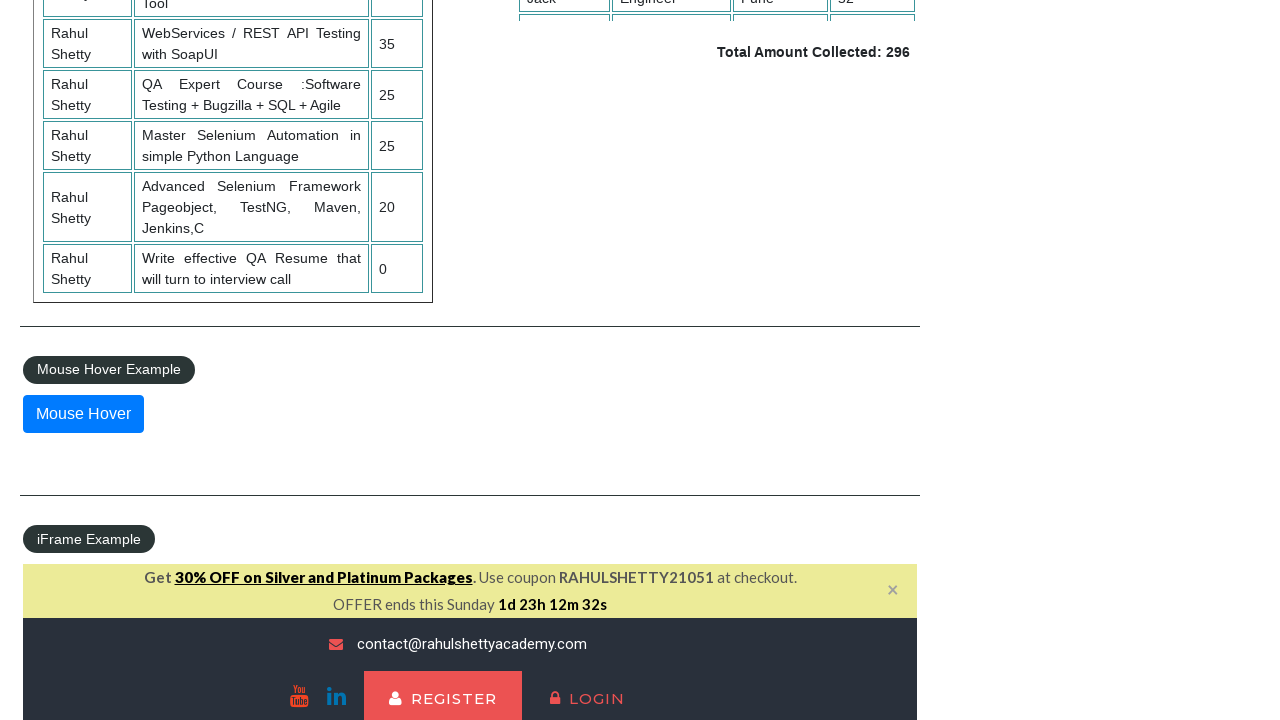

Mouse hover button became visible
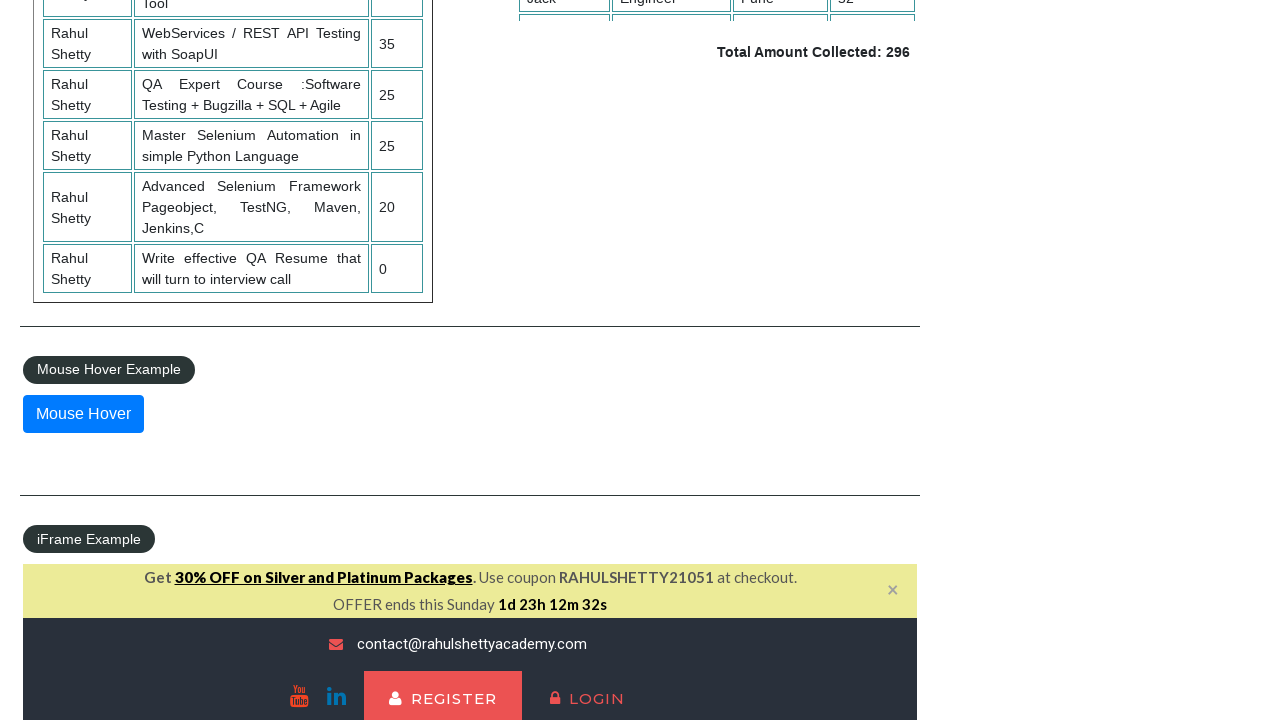

Hovered over the mouse hover button to reveal dropdown menu at (83, 414) on button#mousehover
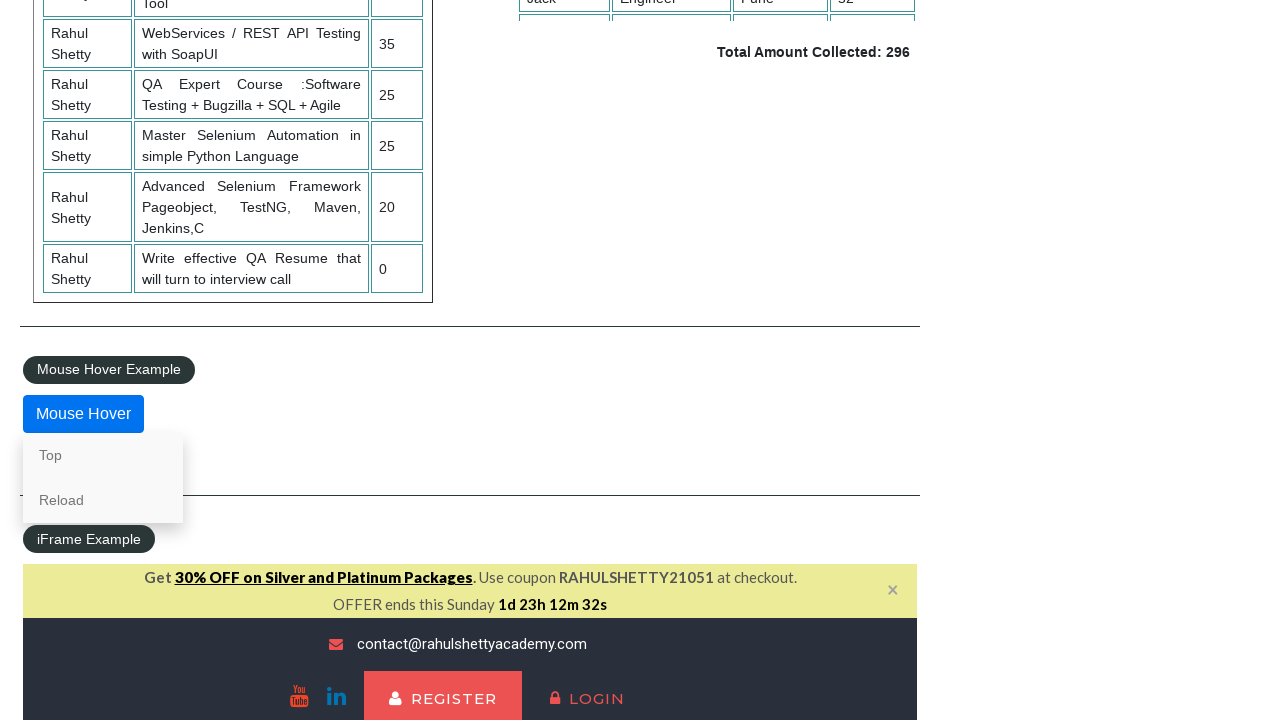

Dropdown menu items loaded and became visible
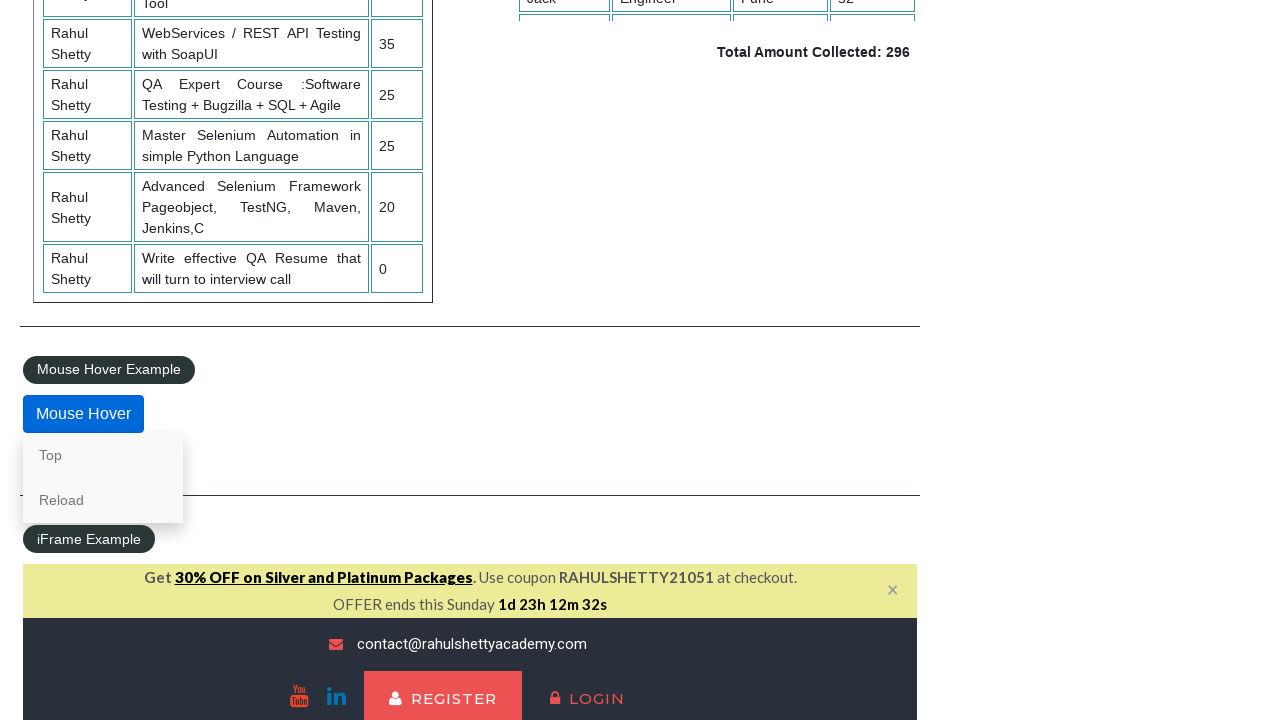

Verified that 'Top' link is visible in the dropdown menu
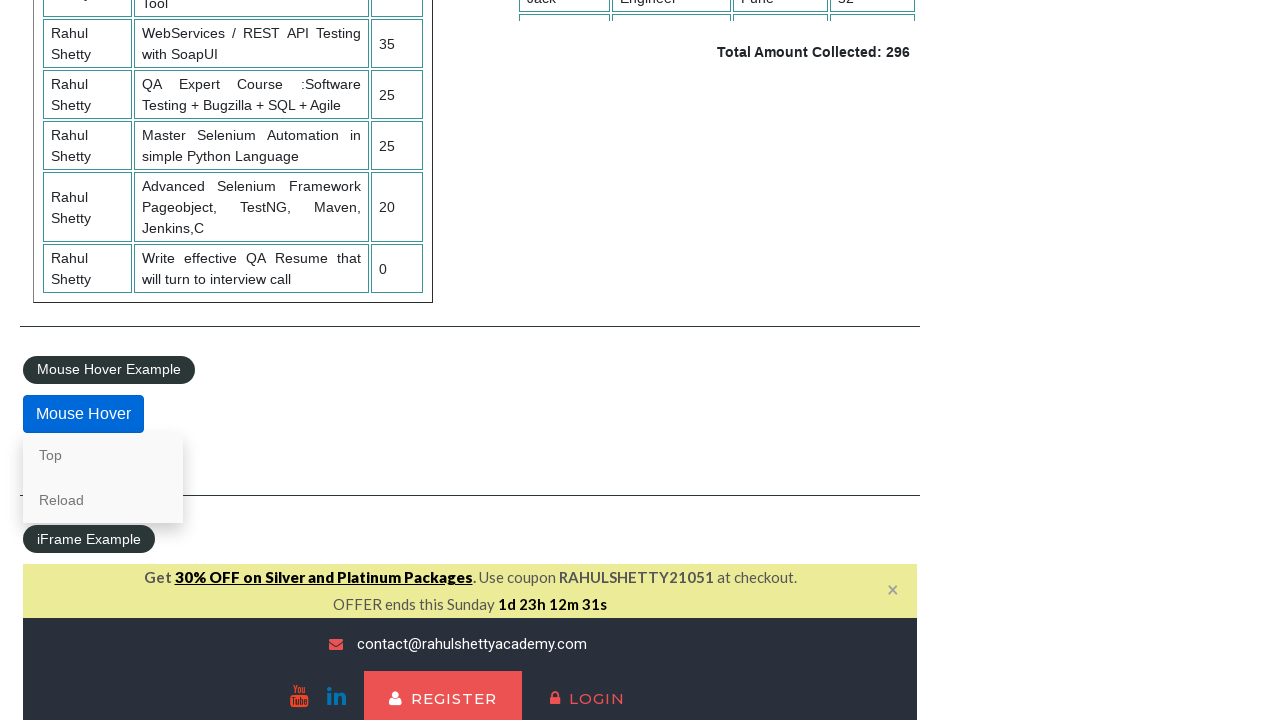

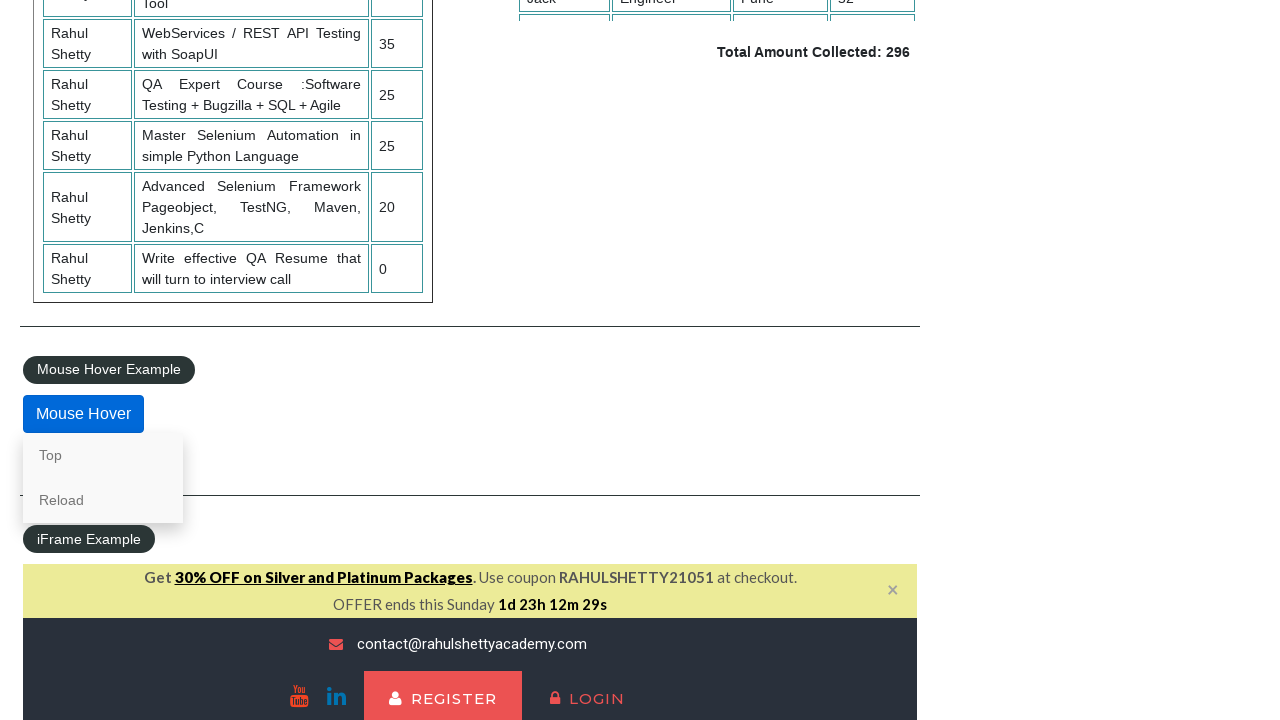